Tests date input functionality on a web form by entering a date value into a date picker field and then clearing it

Starting URL: https://bonigarcia.dev/selenium-webdriver-java/web-form.html

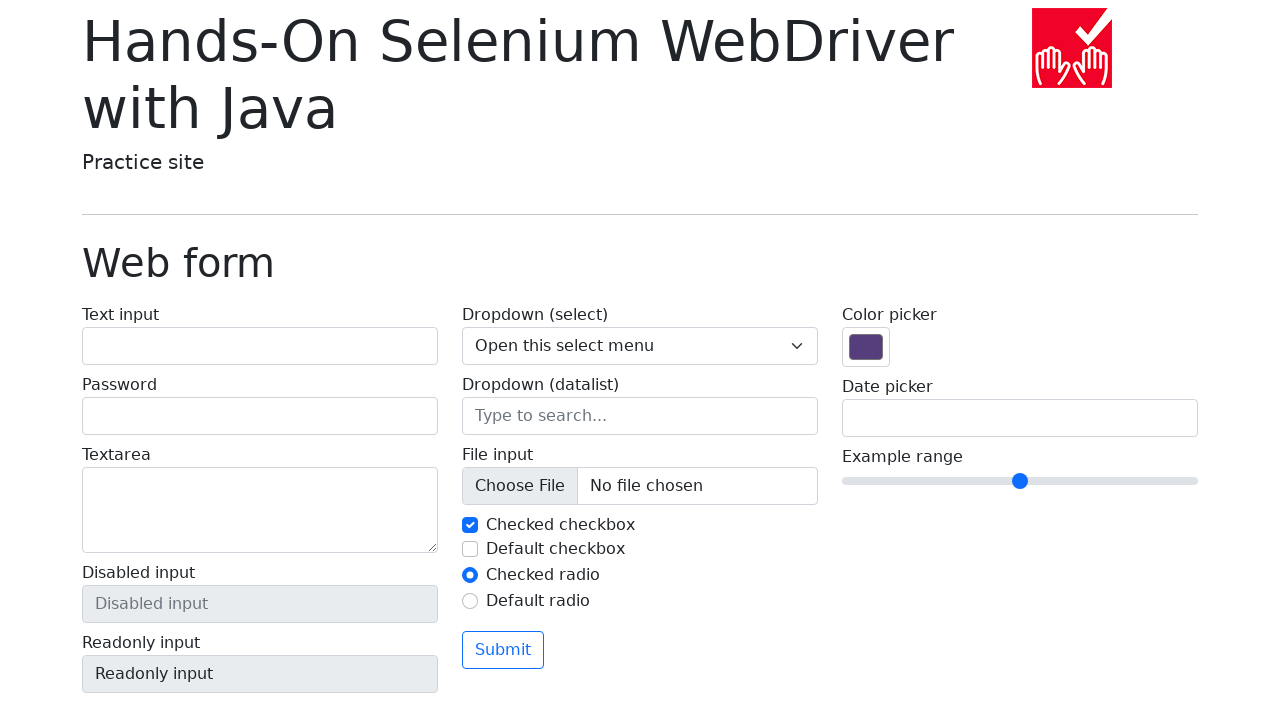

Entered date '10/3/2023' into the date picker field on input[name='my-date']
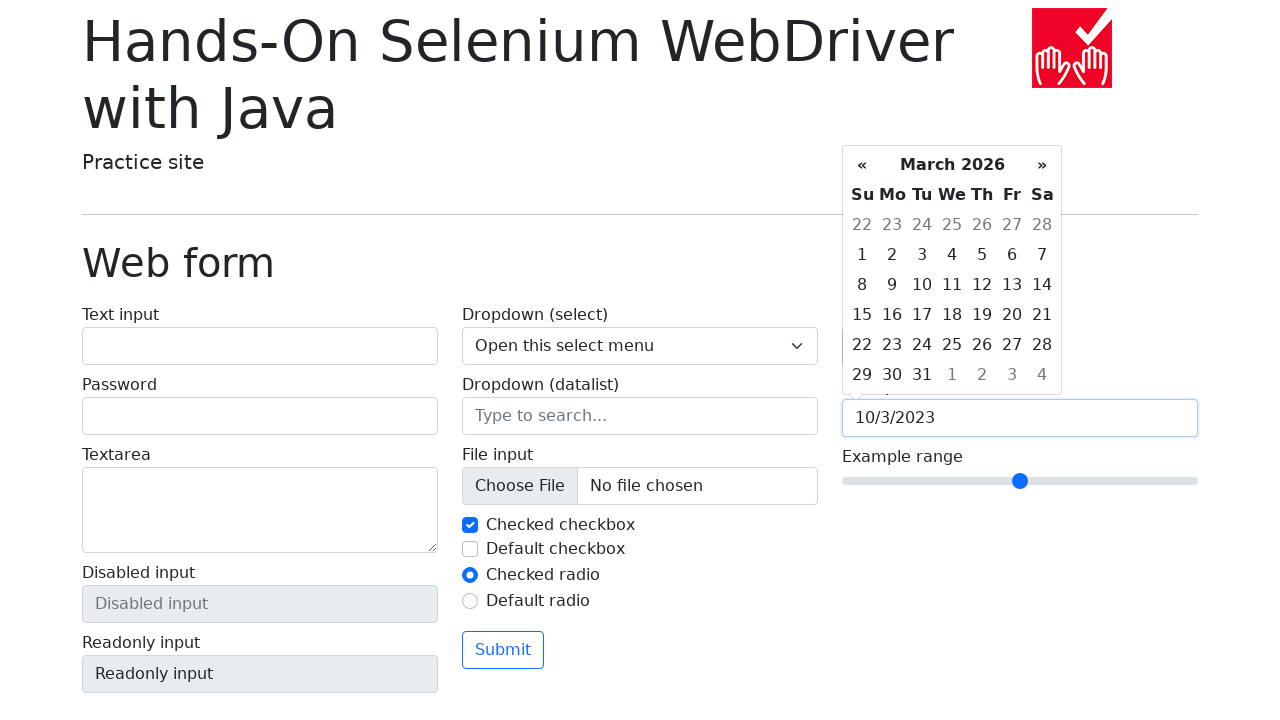

Waited 1 second to observe the date entry
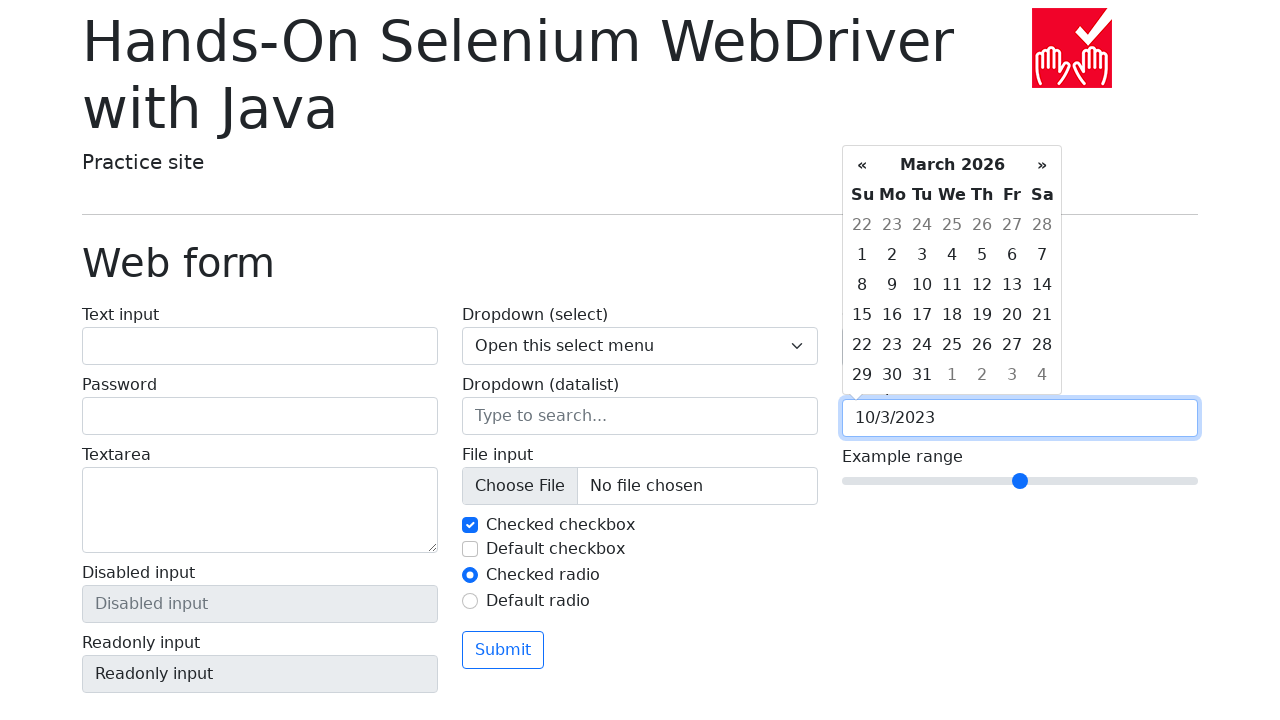

Cleared the date field by filling it with an empty string on input[name='my-date']
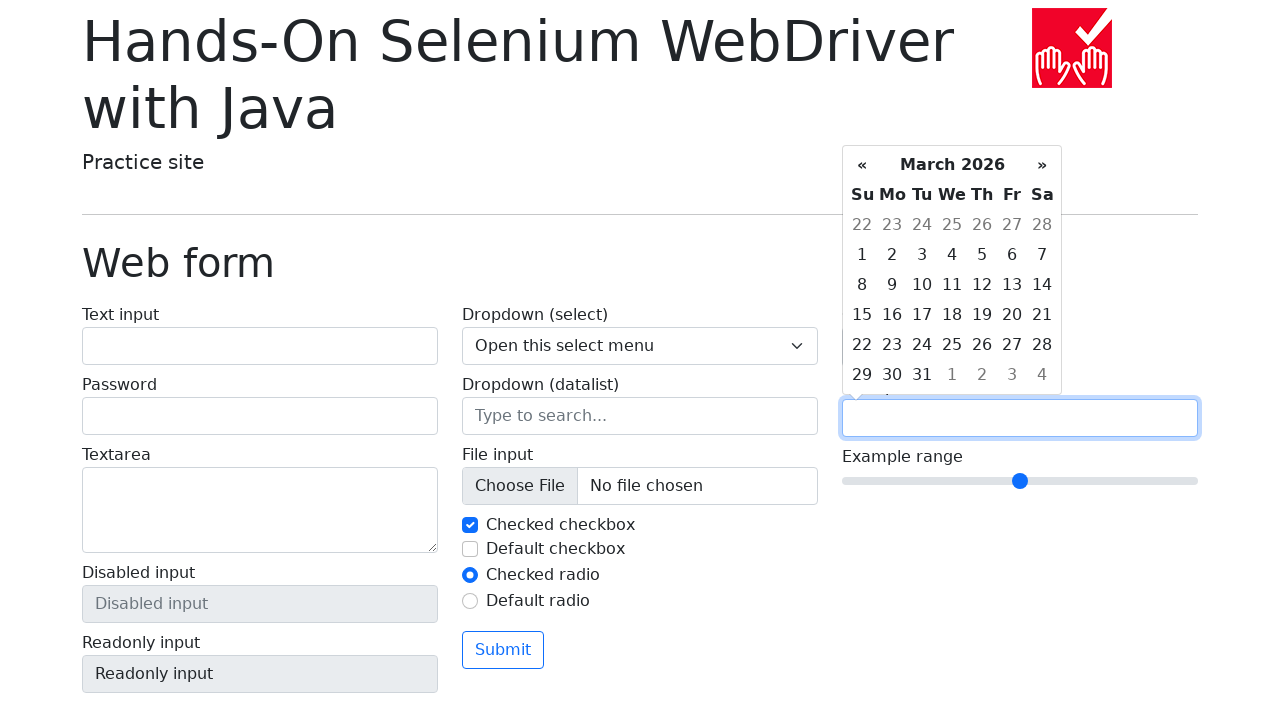

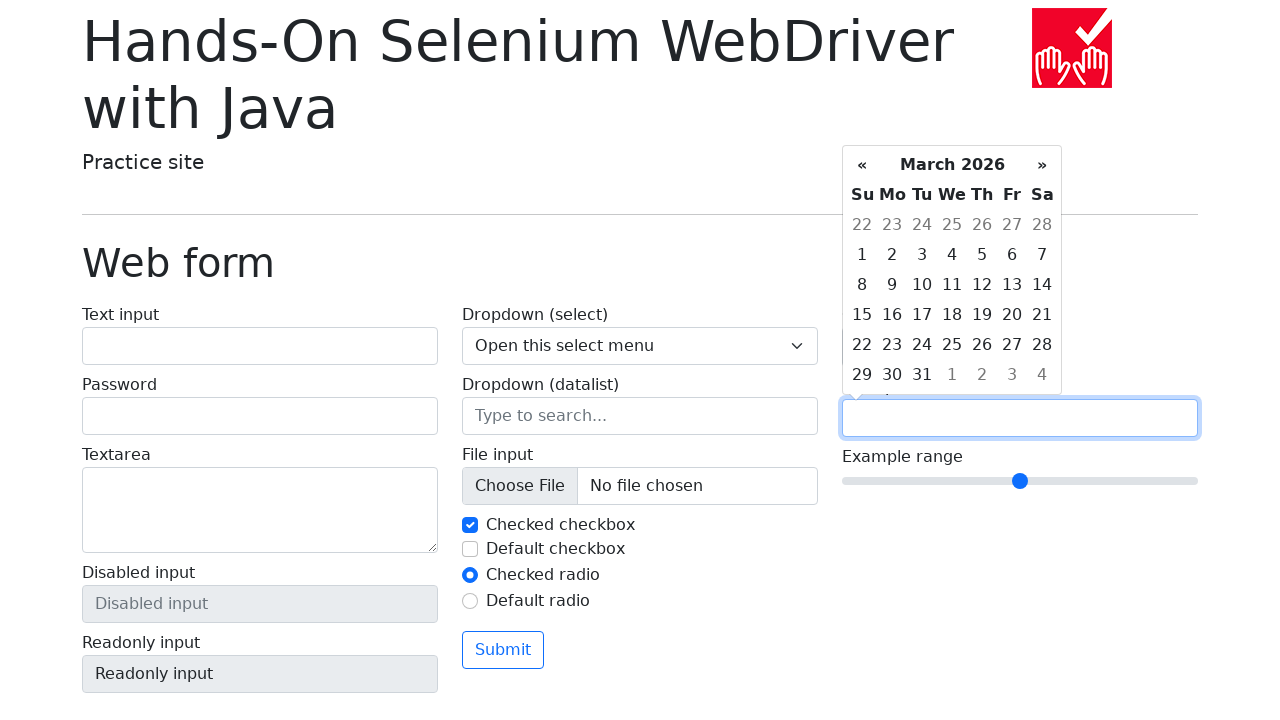